Tests sorting the Due column in descending order by clicking the column header twice and verifying the values are properly ordered

Starting URL: http://the-internet.herokuapp.com/tables

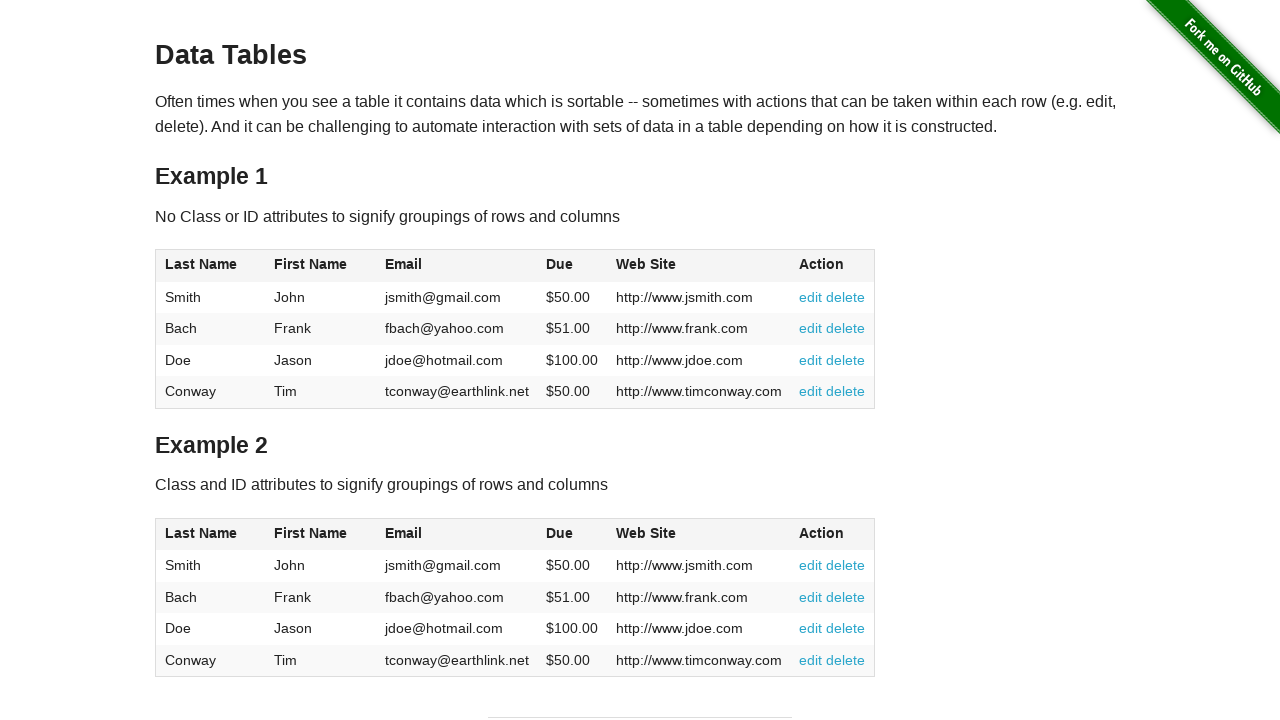

Clicked Due column header for first sort (ascending) at (572, 266) on #table1 thead tr th:nth-of-type(4)
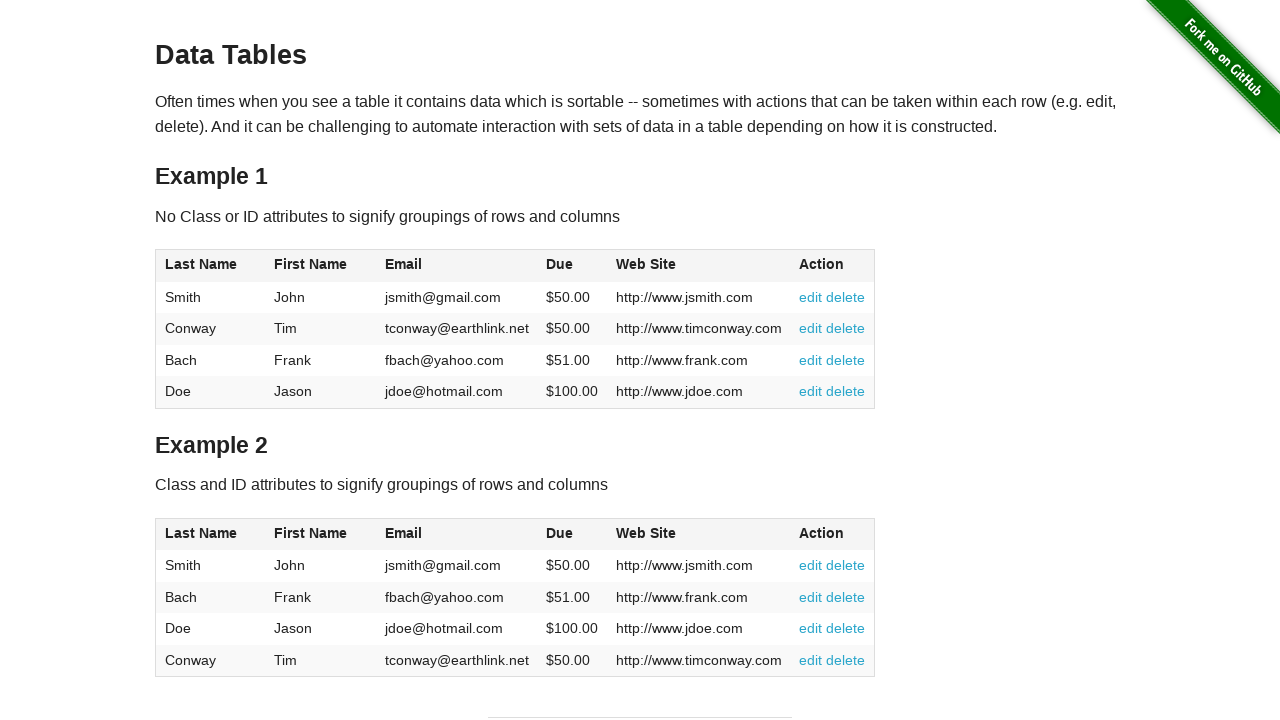

Clicked Due column header for second sort (descending) at (572, 266) on #table1 thead tr th:nth-of-type(4)
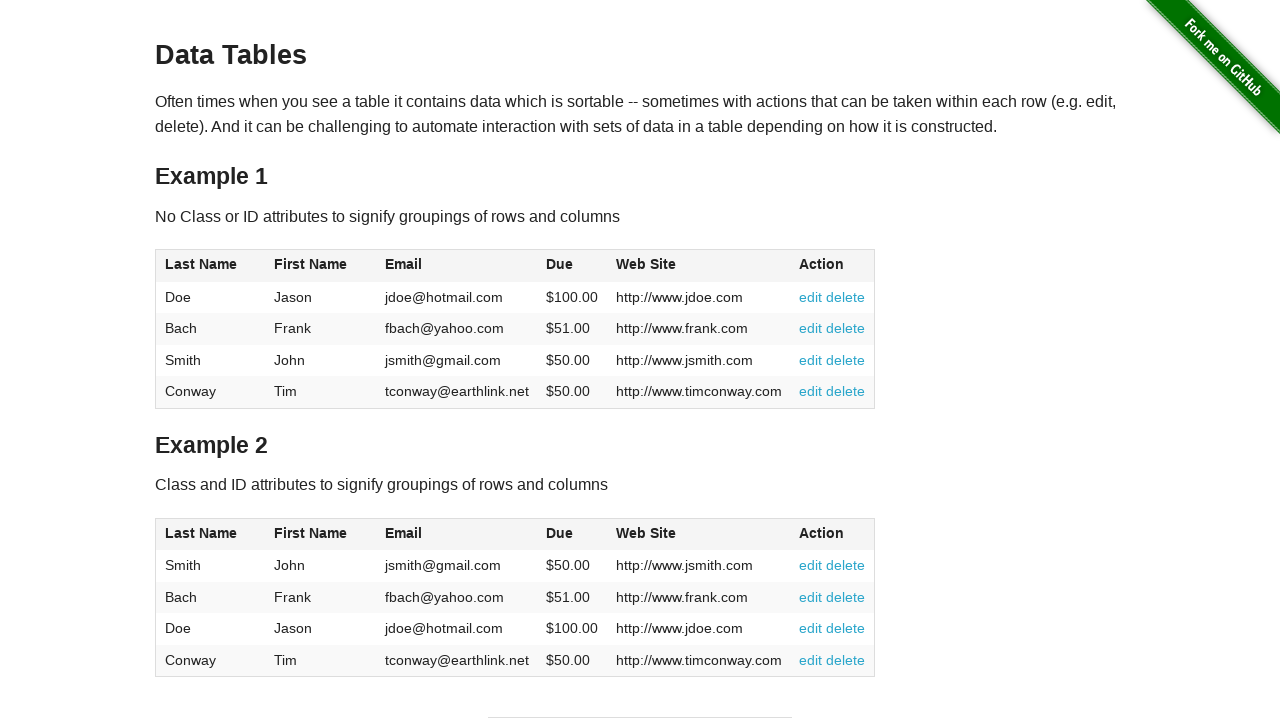

Waited for Due column data to be visible in table body
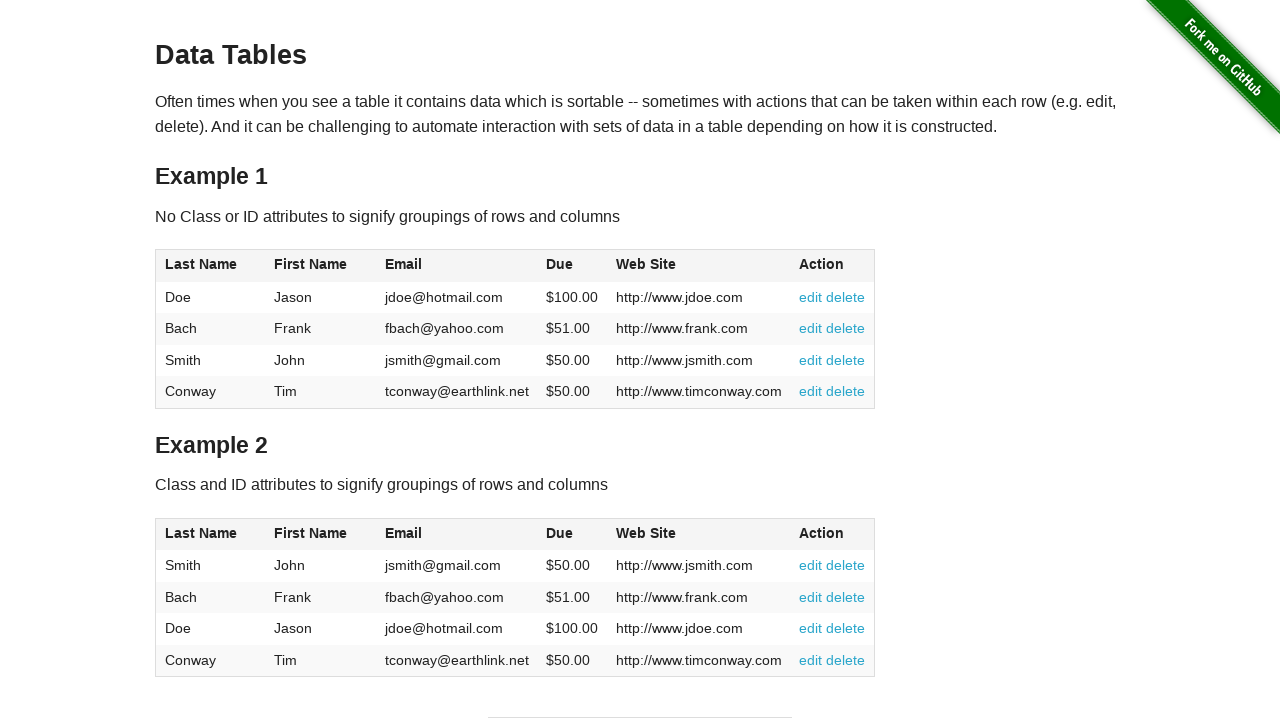

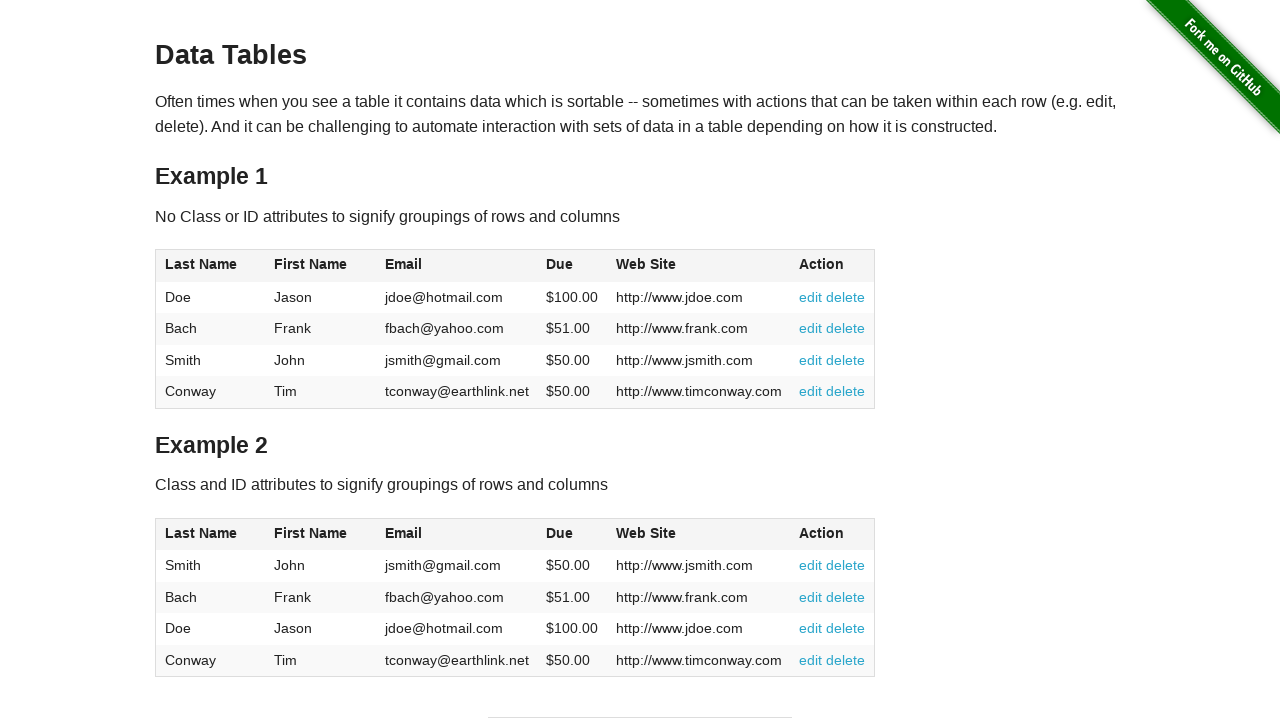